Tests page scrolling functionality by scrolling to bottom, back to top, and then to a specific element

Starting URL: https://rahulshettyacademy.com/AutomationPractice/#top

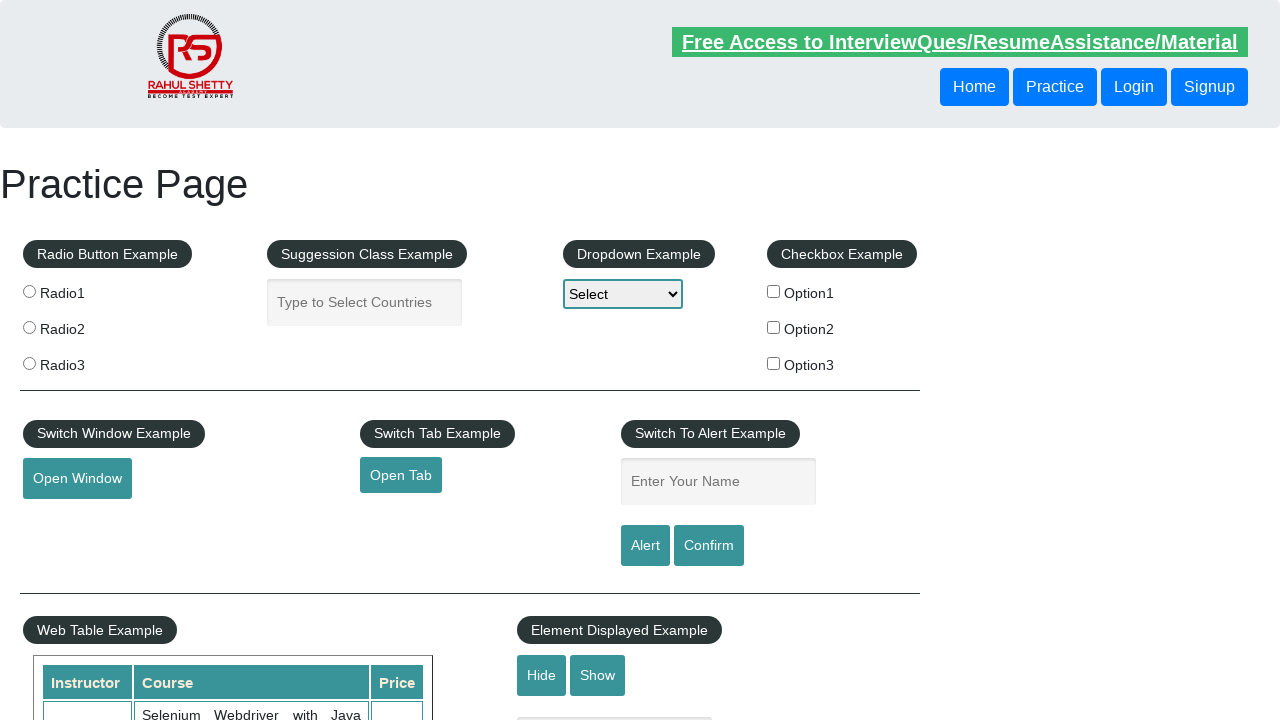

Scrolled to bottom of page
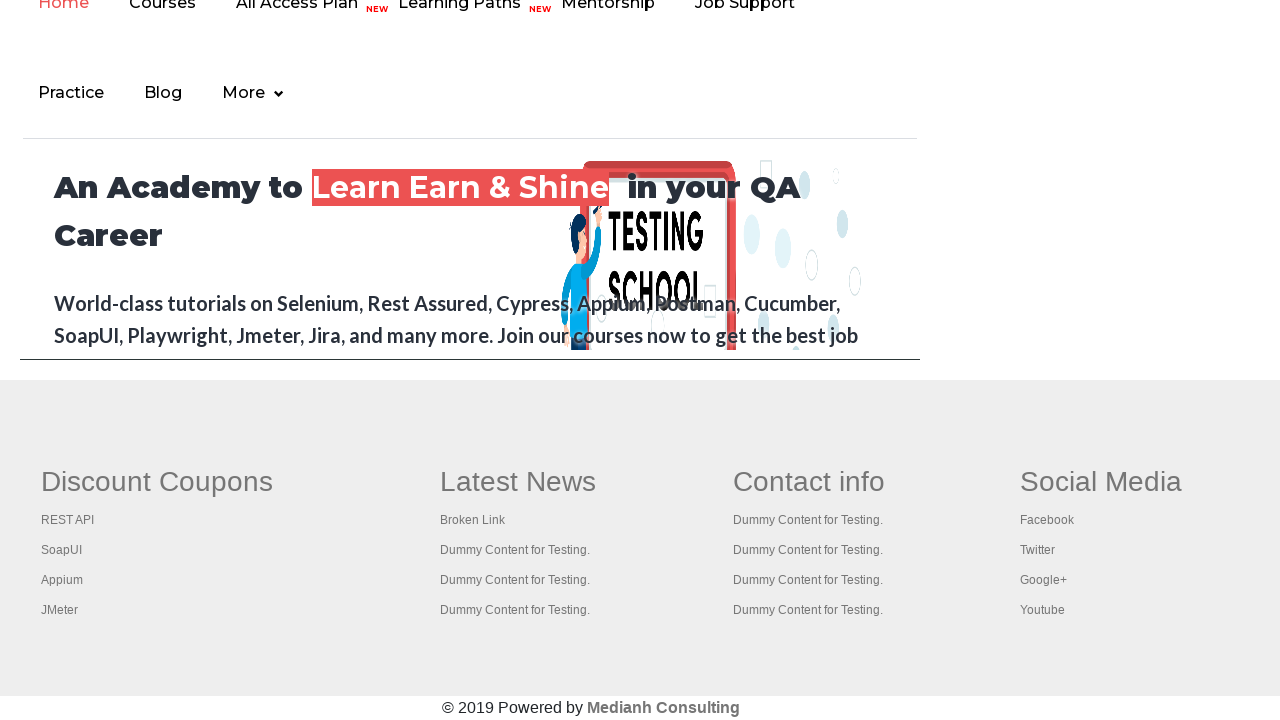

Scrolled back to top of page
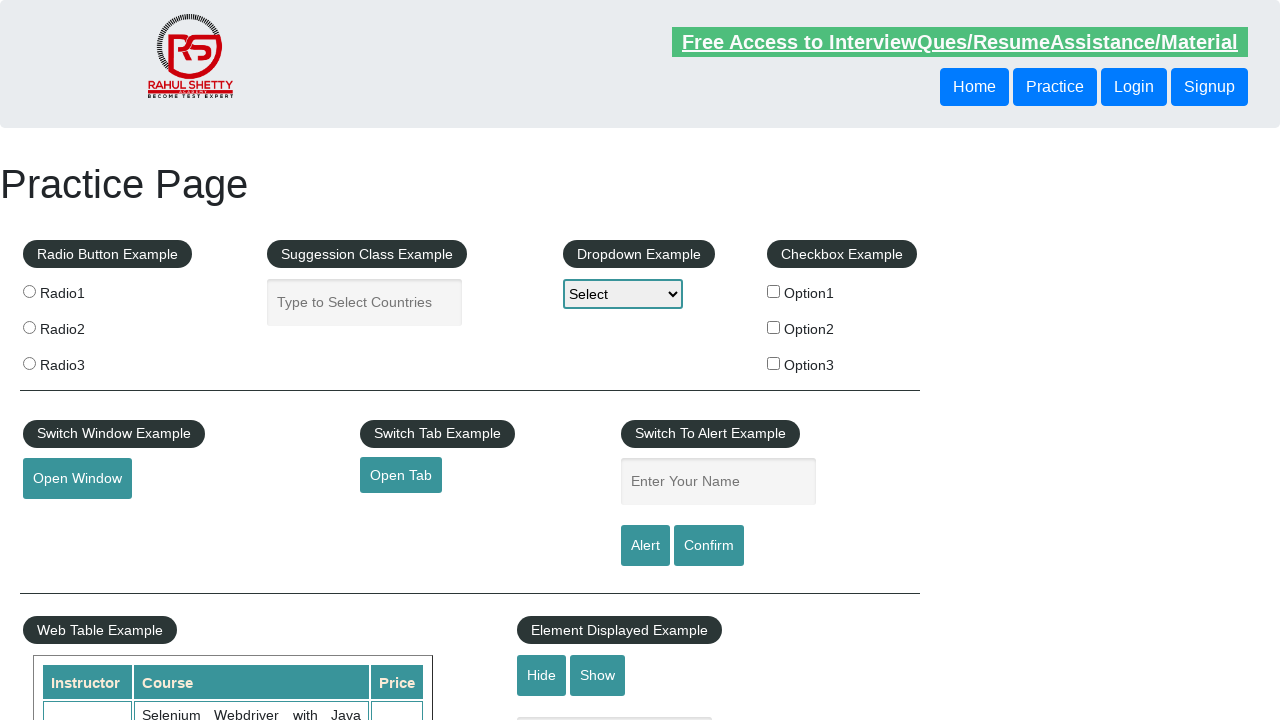

Located Mouse Hover button element
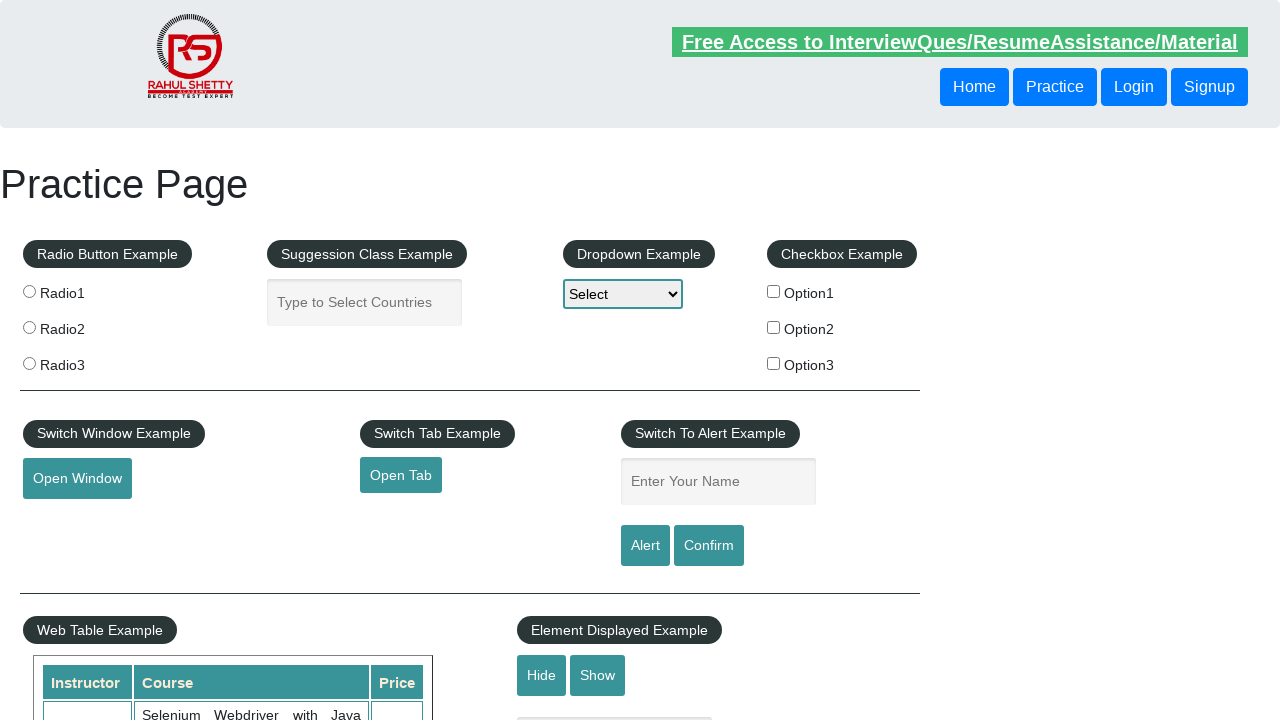

Scrolled to Mouse Hover button element
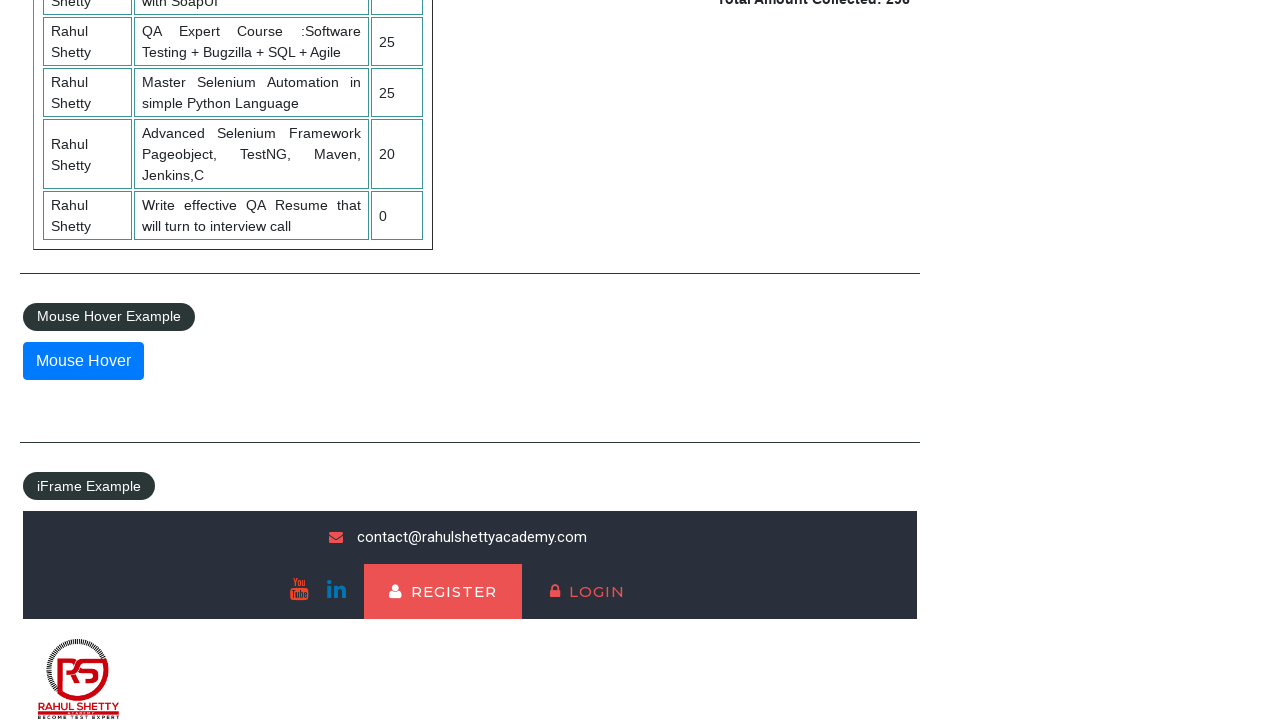

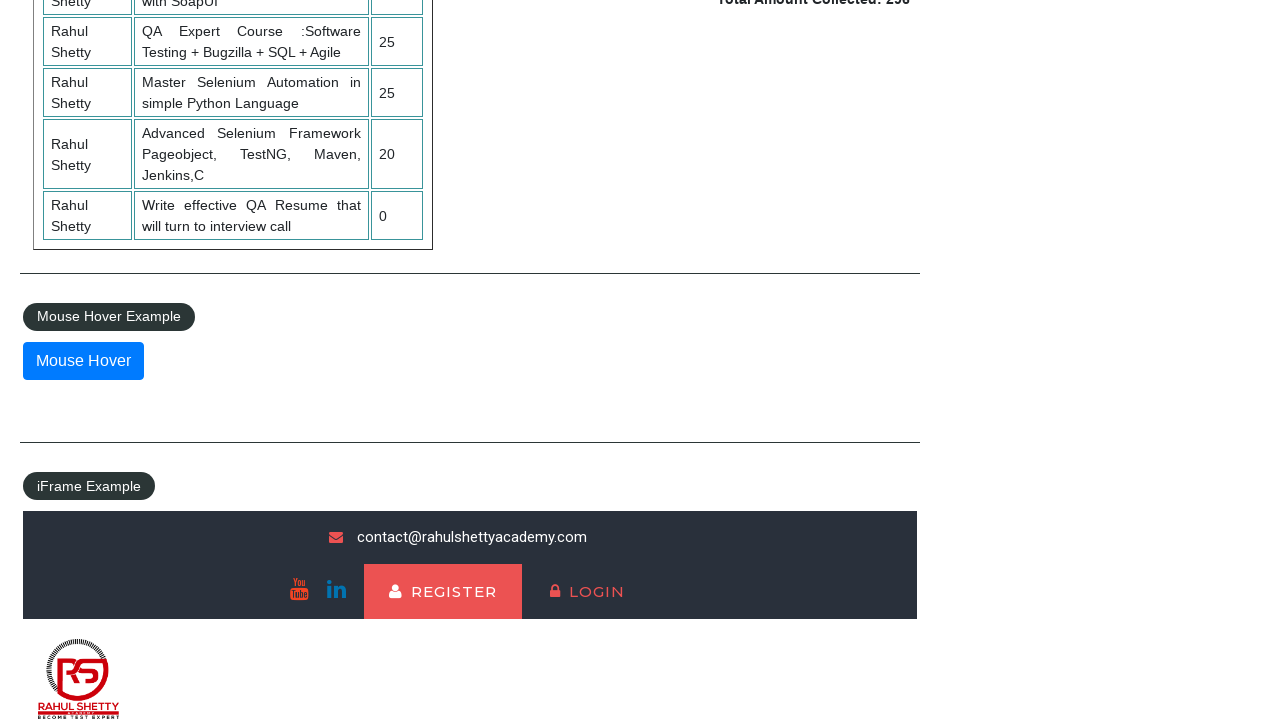